Tests product browsing functionality by clicking on product cards to open detail modals, verifying modal content loads, closing modals, and scrolling to load more products.

Starting URL: https://offers-jo.khatawat.store/home/#/

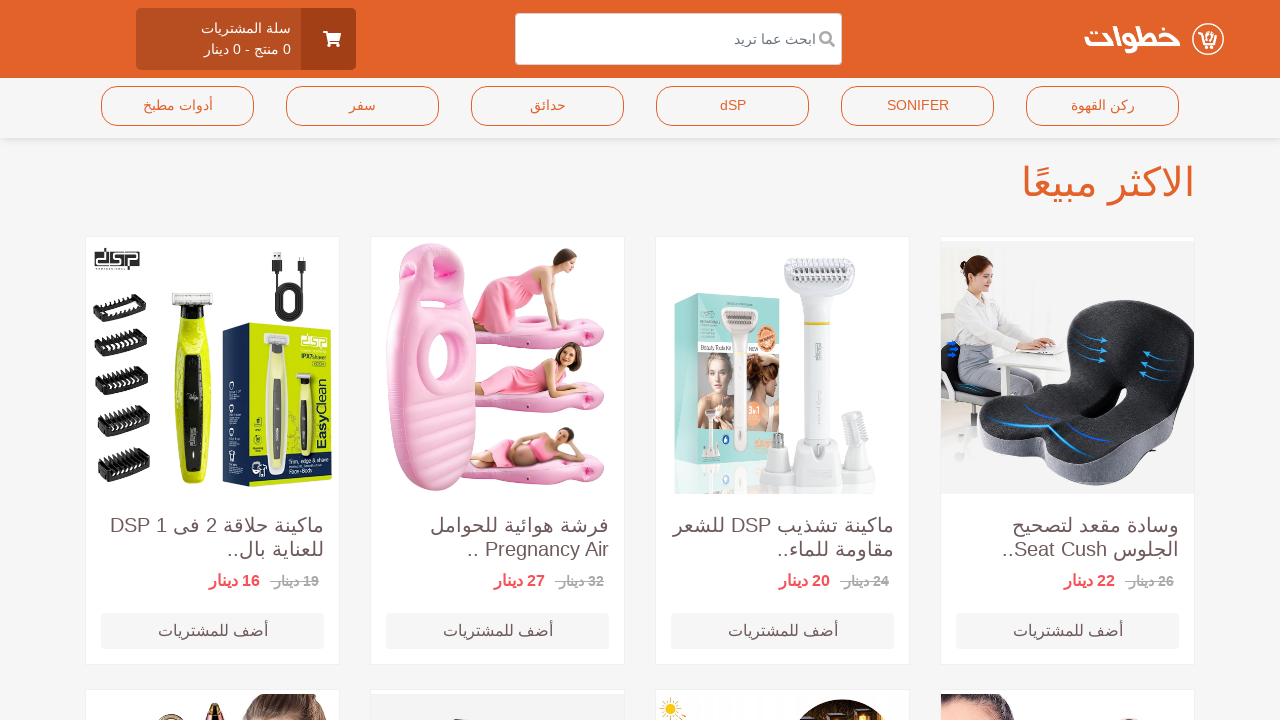

Product cards loaded on home page
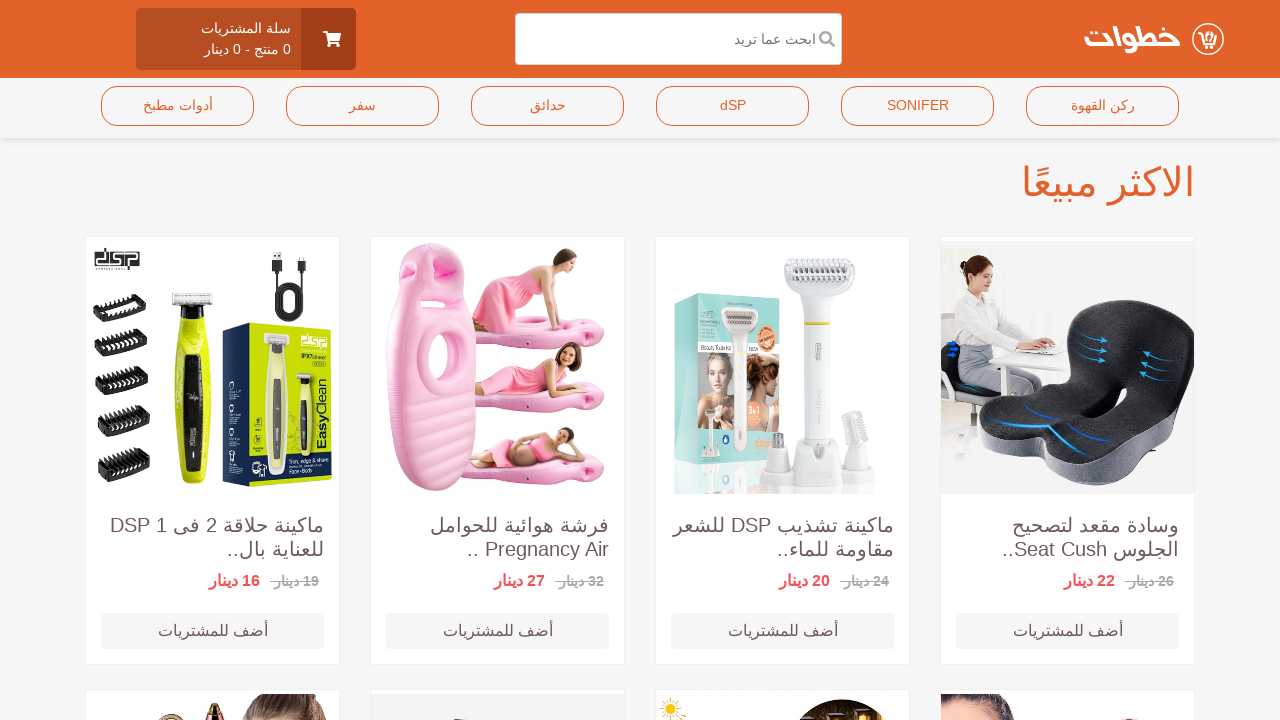

Clicked on product card 1 to open detail modal at (1068, 450) on .item-card-container >> nth=0
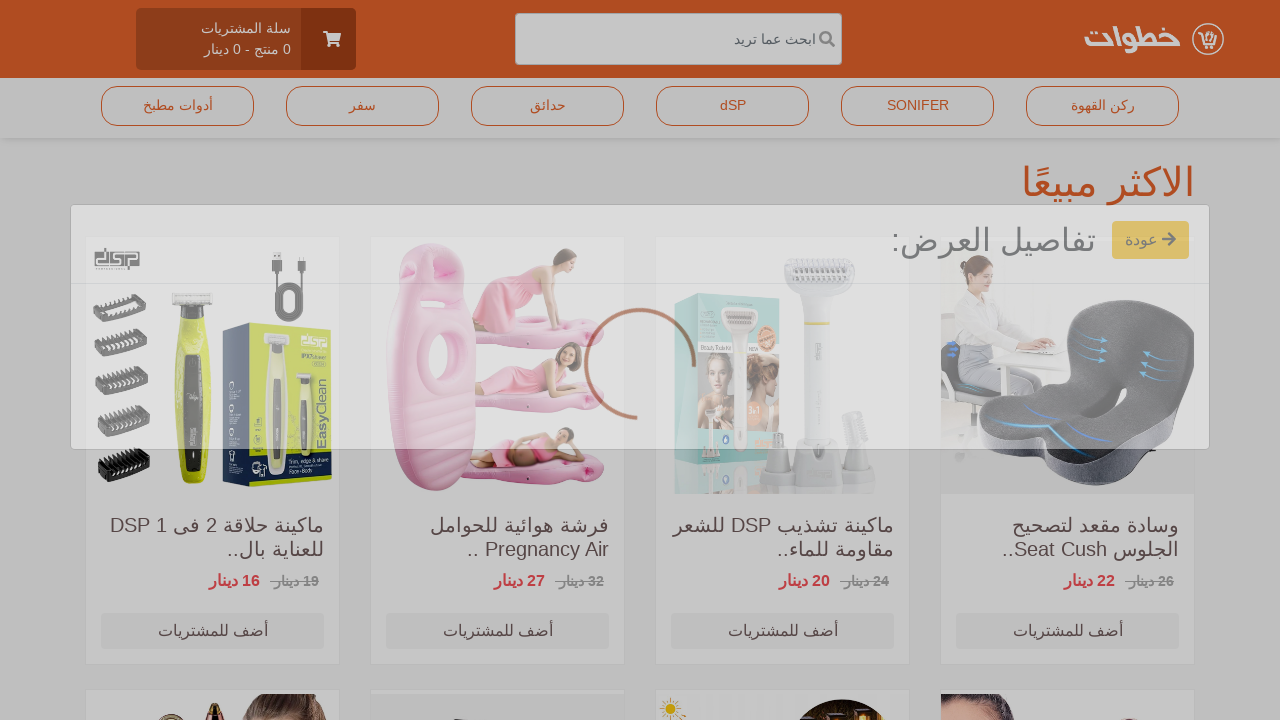

Product detail modal opened
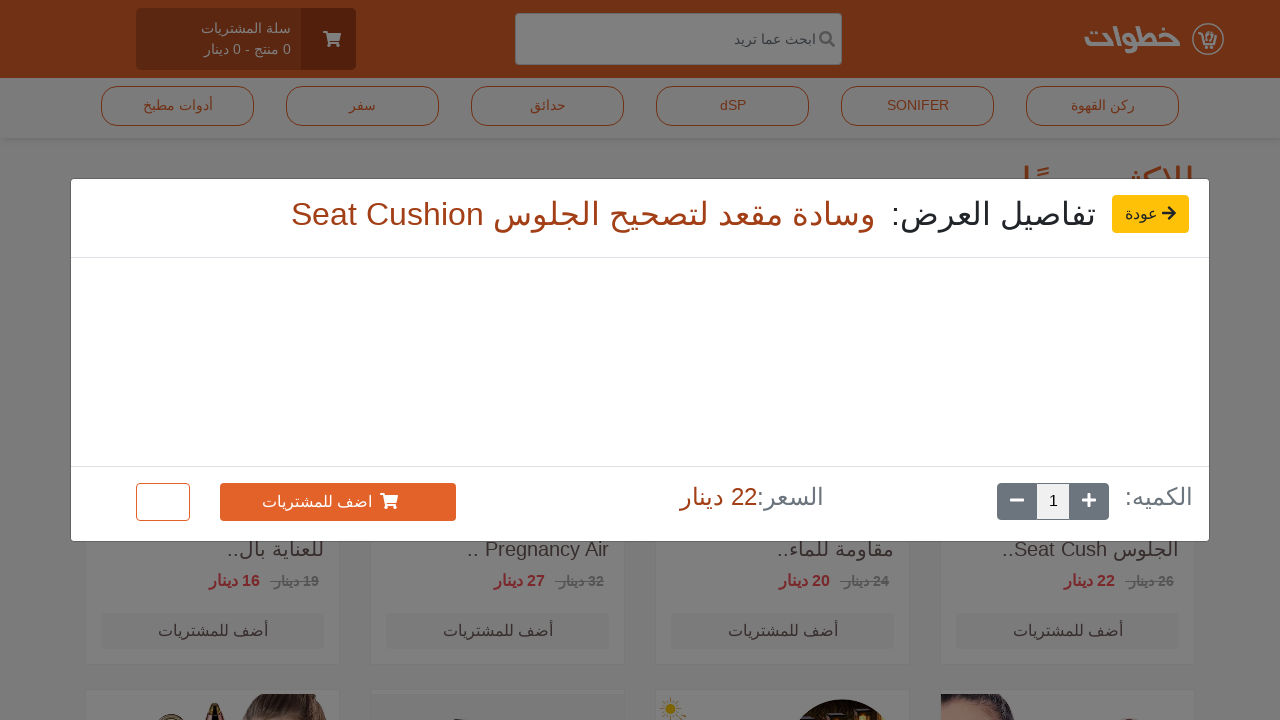

Product title loaded in modal
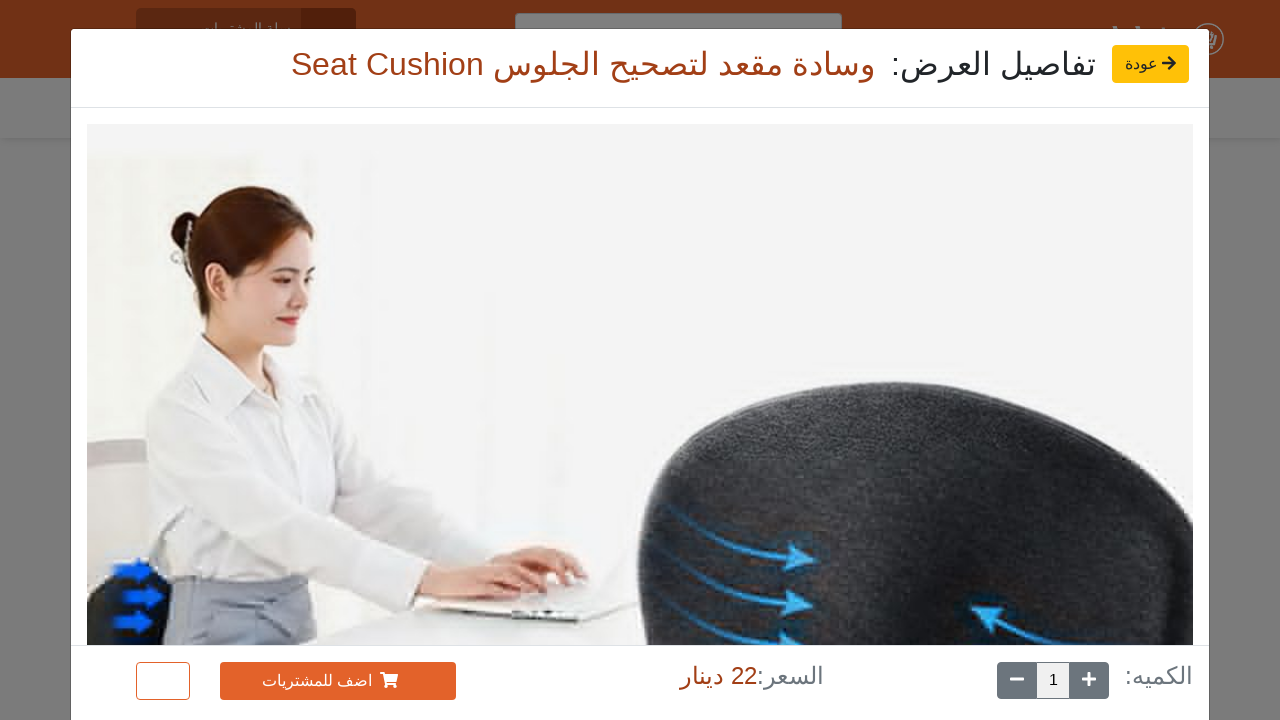

Modal footer with primary action button loaded
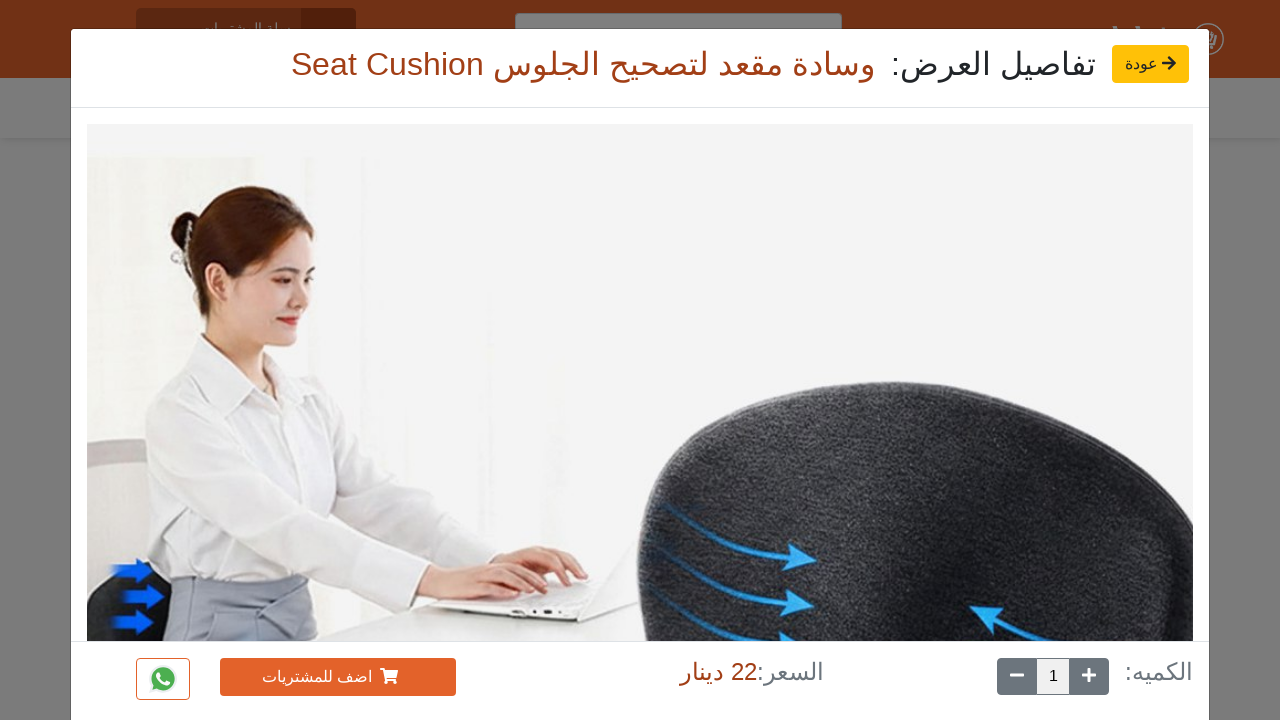

Clicked modal back button to close modal at (1150, 64) on .modal-back-button
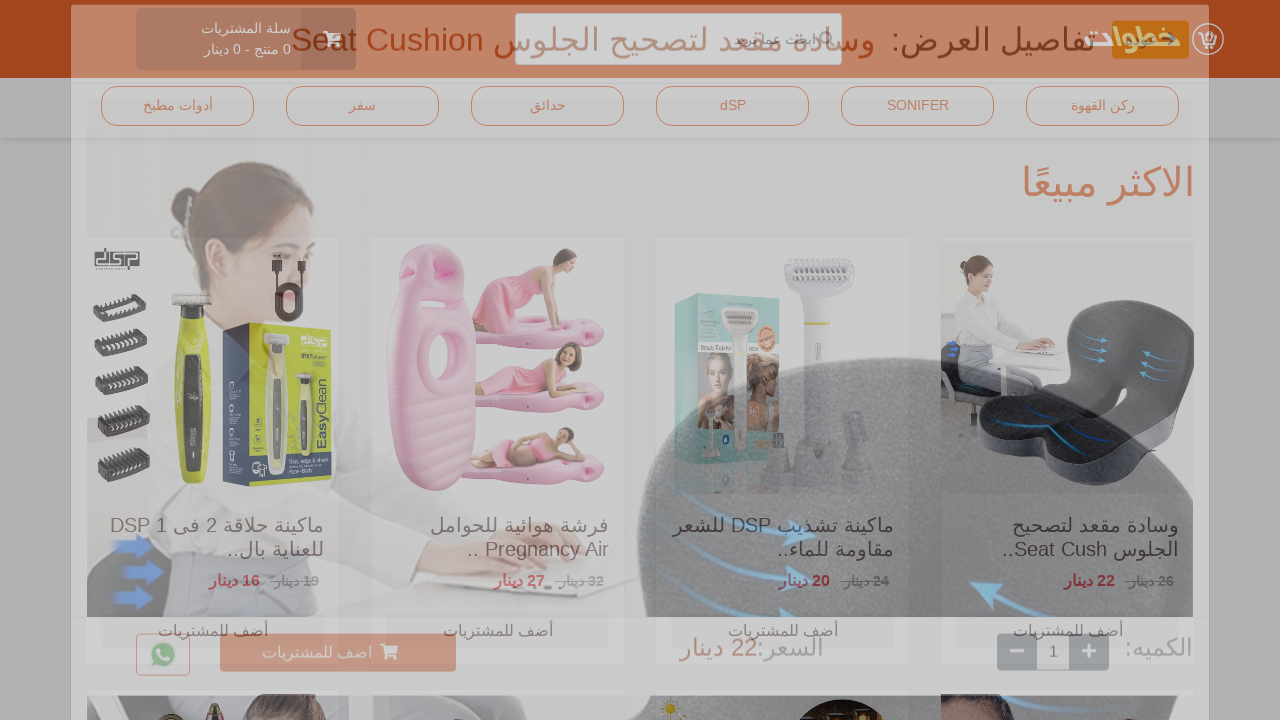

Modal closed after product 1 interaction
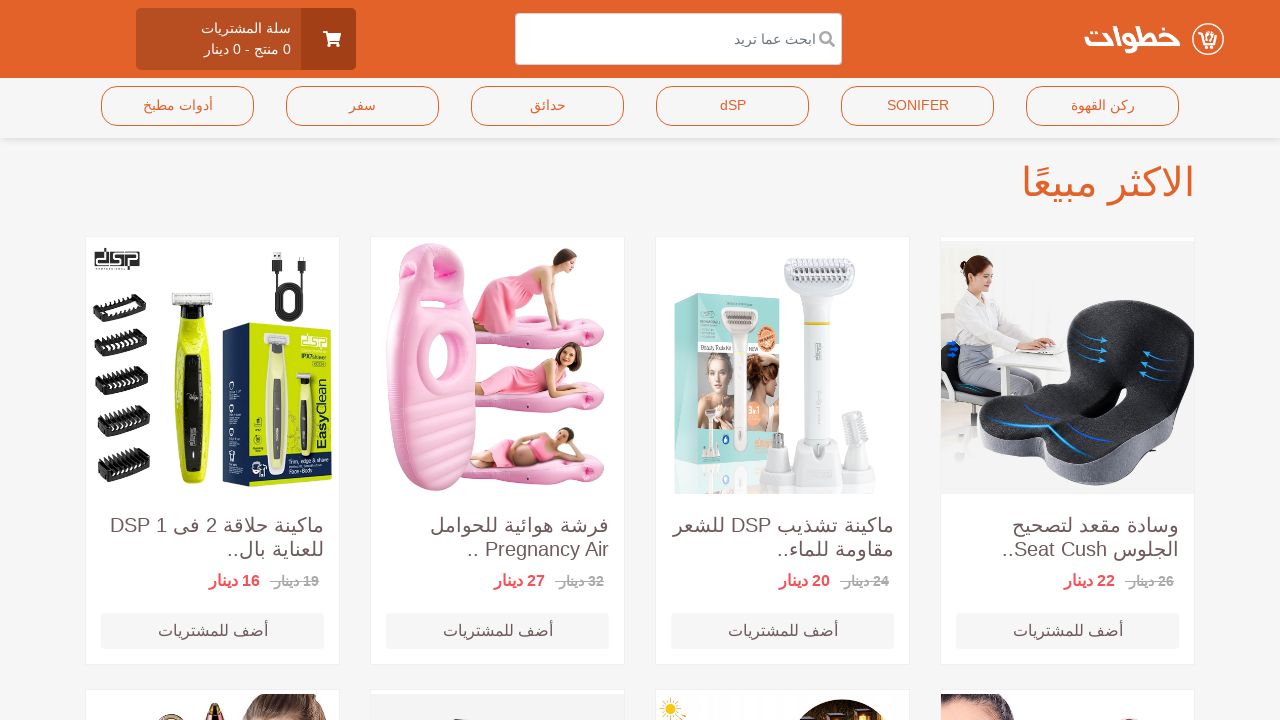

Clicked on product card 2 to open detail modal at (782, 450) on .item-card-container >> nth=1
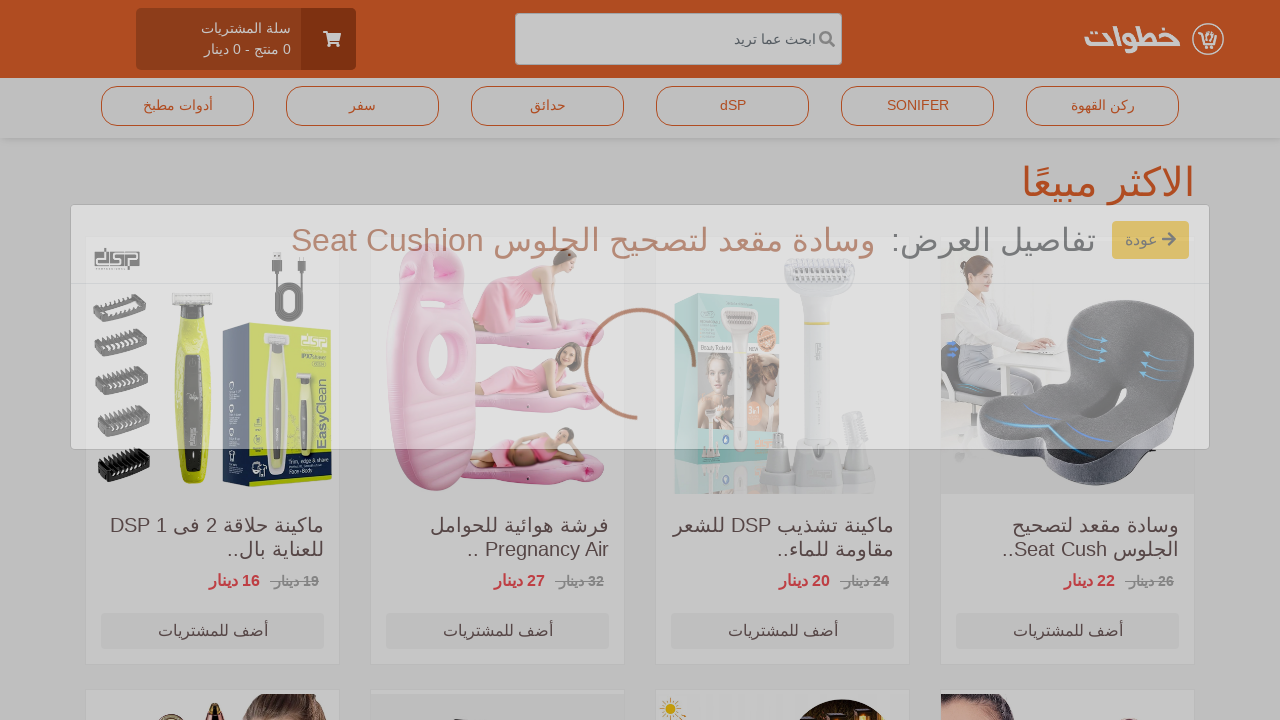

Product detail modal opened
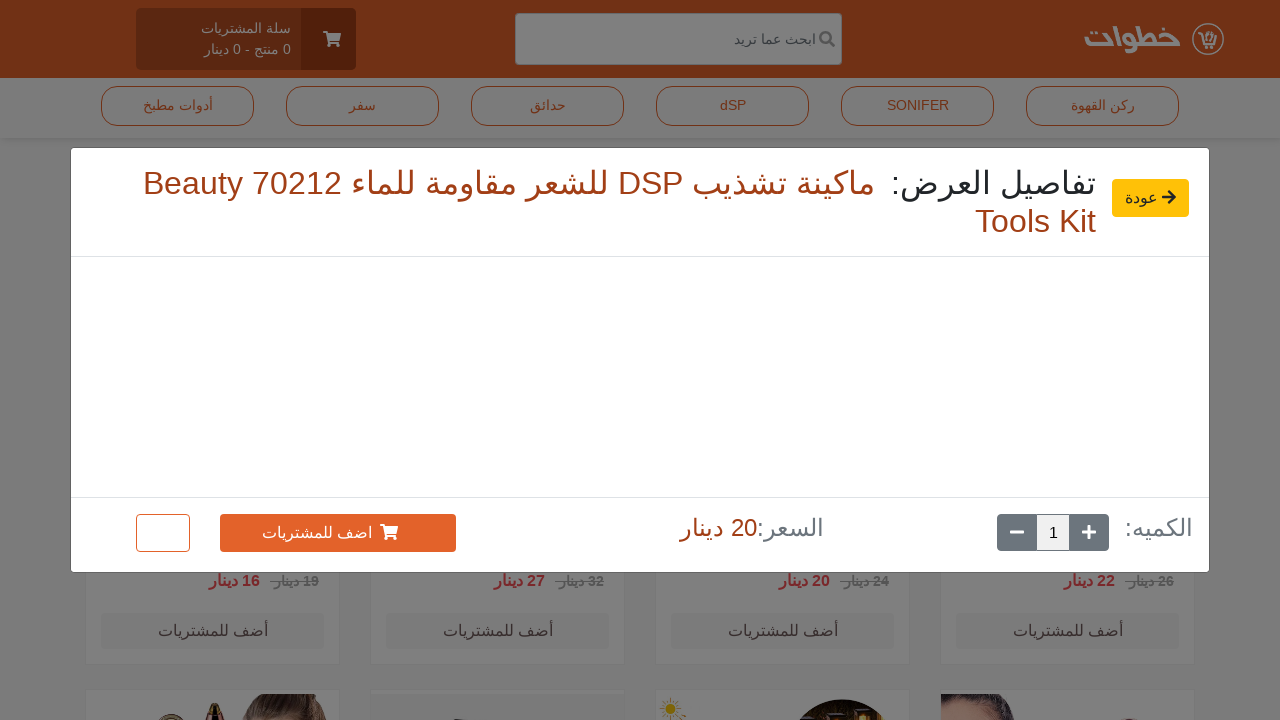

Product title loaded in modal
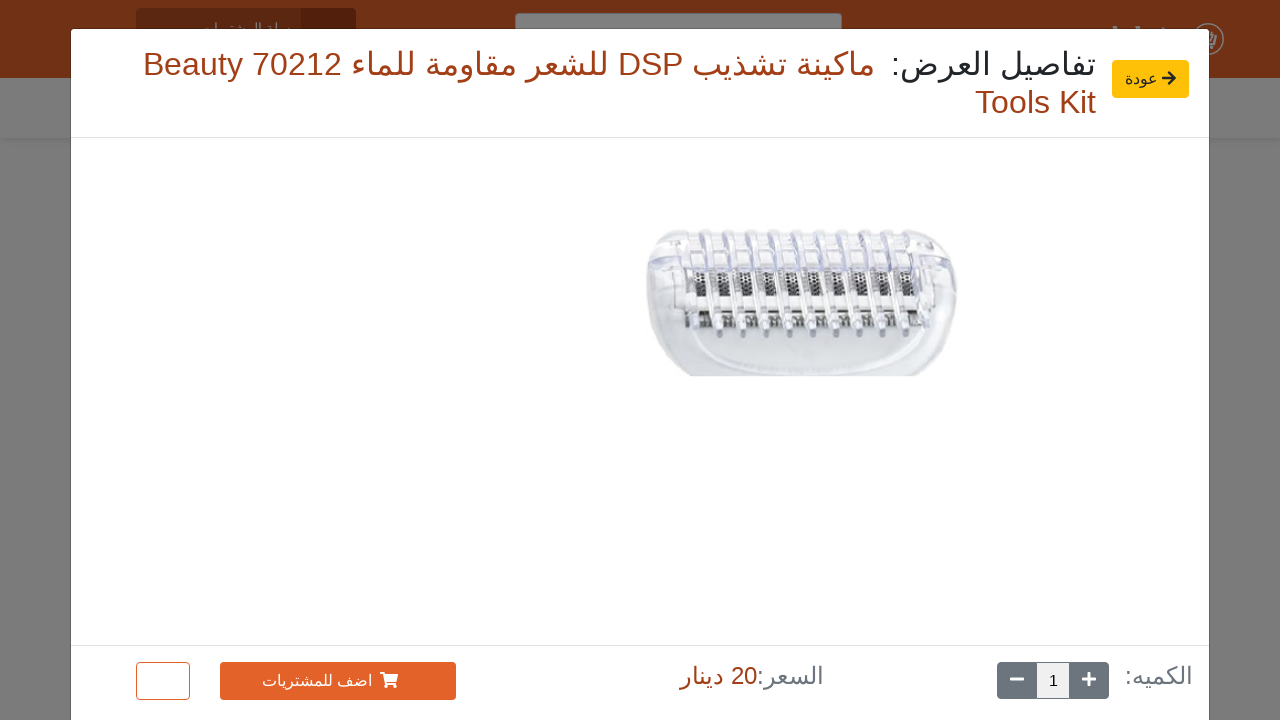

Modal footer with primary action button loaded
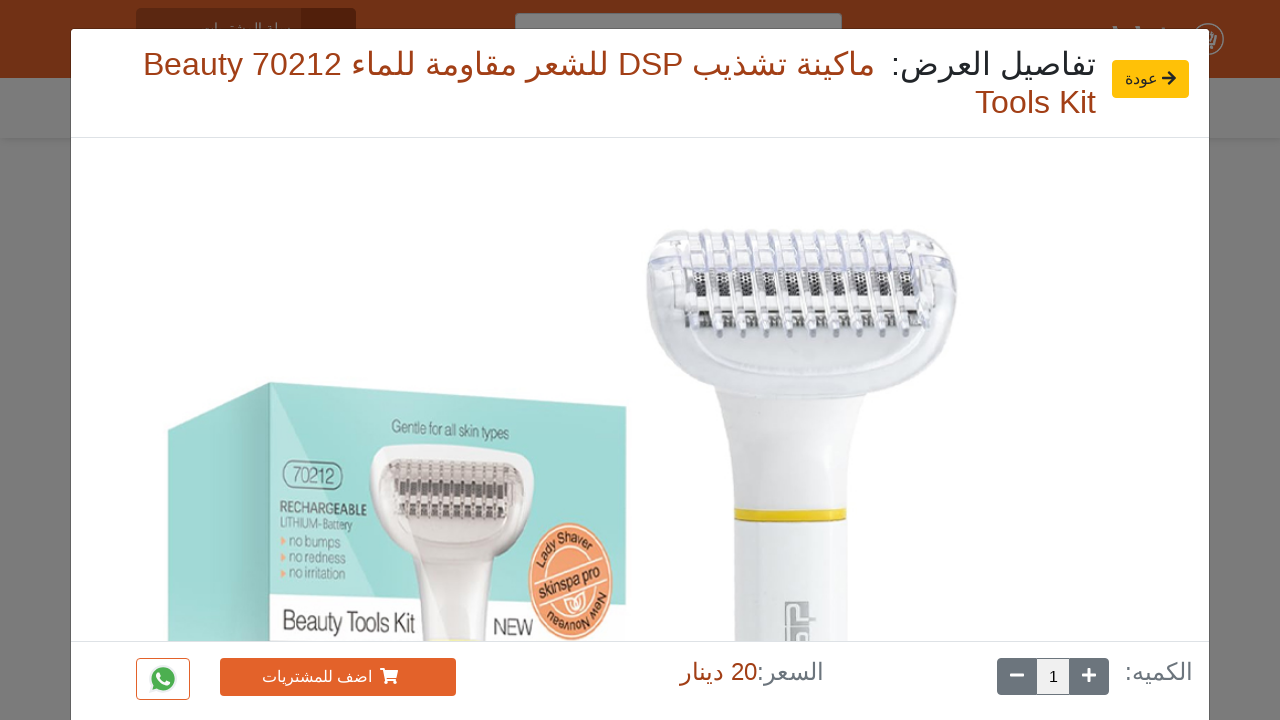

Clicked modal back button to close modal at (1150, 79) on .modal-back-button
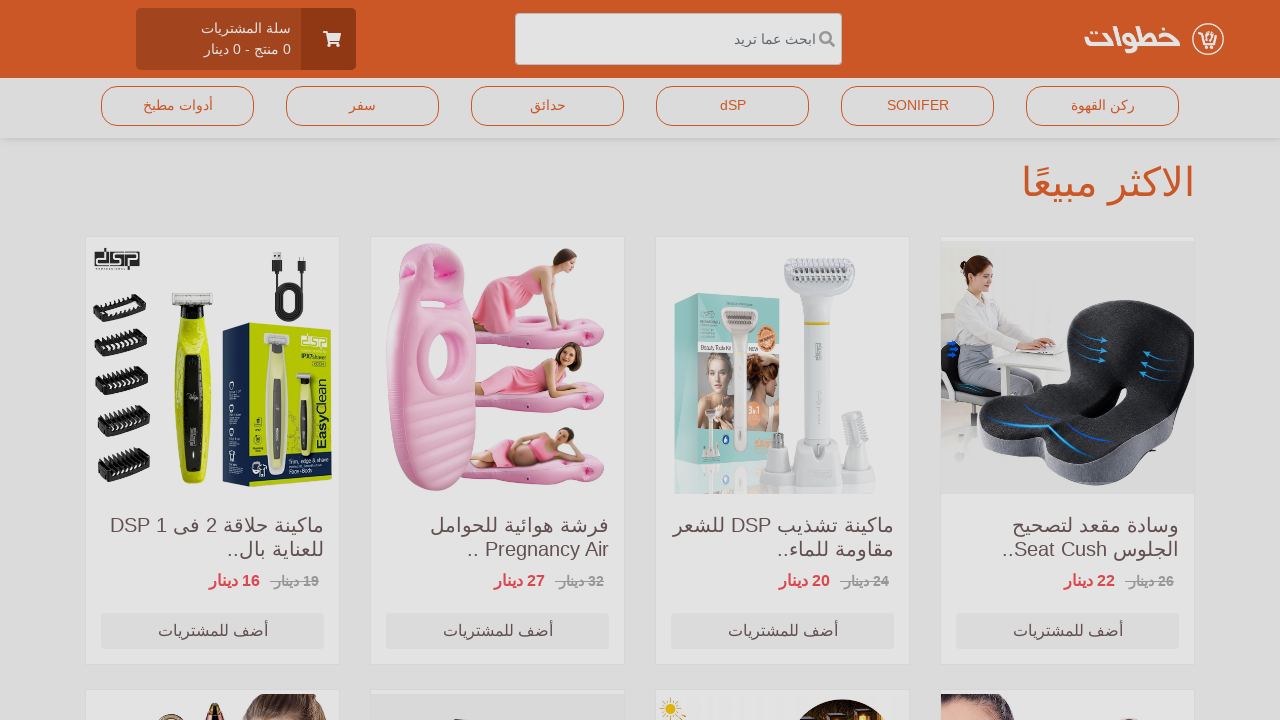

Modal closed after product 2 interaction
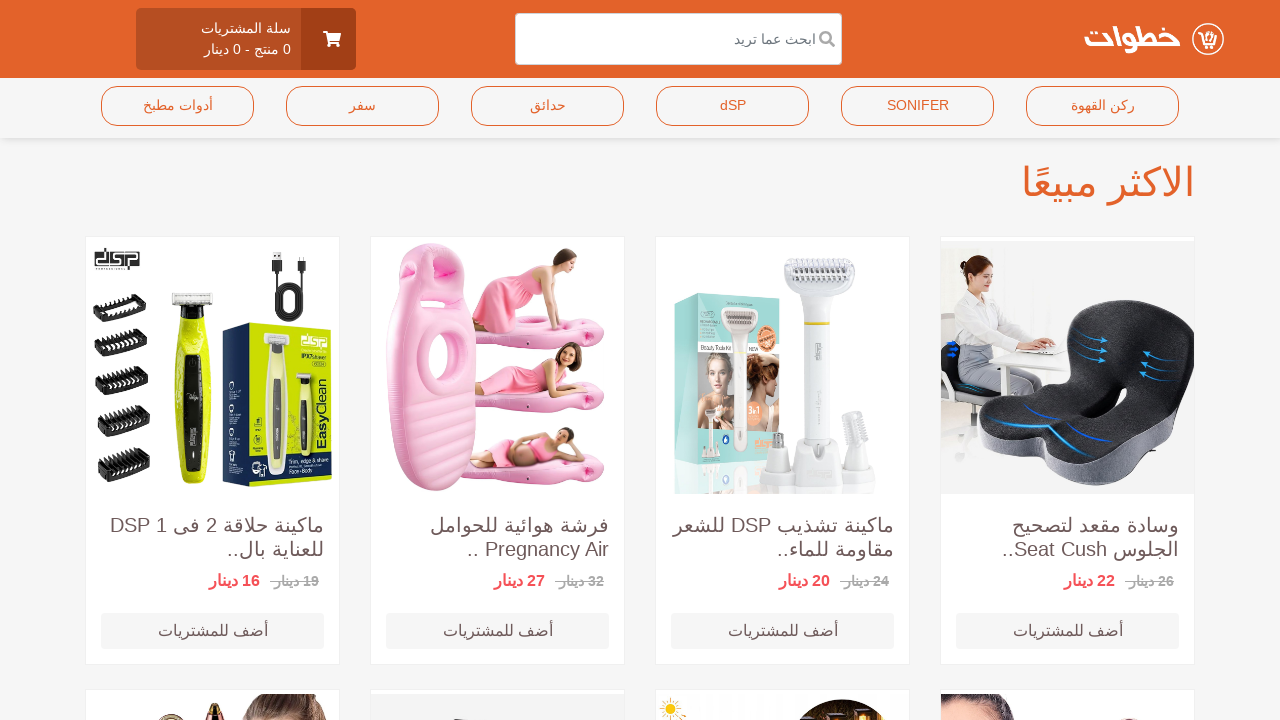

Clicked on product card 3 to open detail modal at (498, 450) on .item-card-container >> nth=2
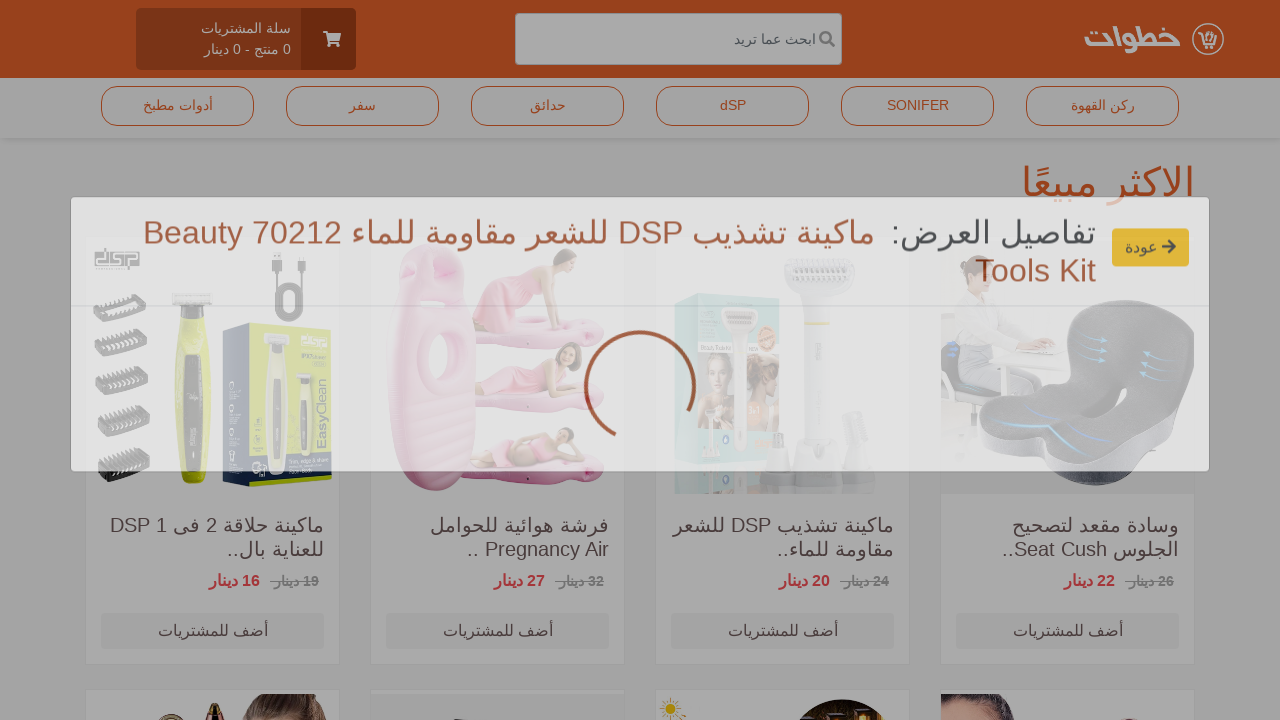

Product detail modal opened
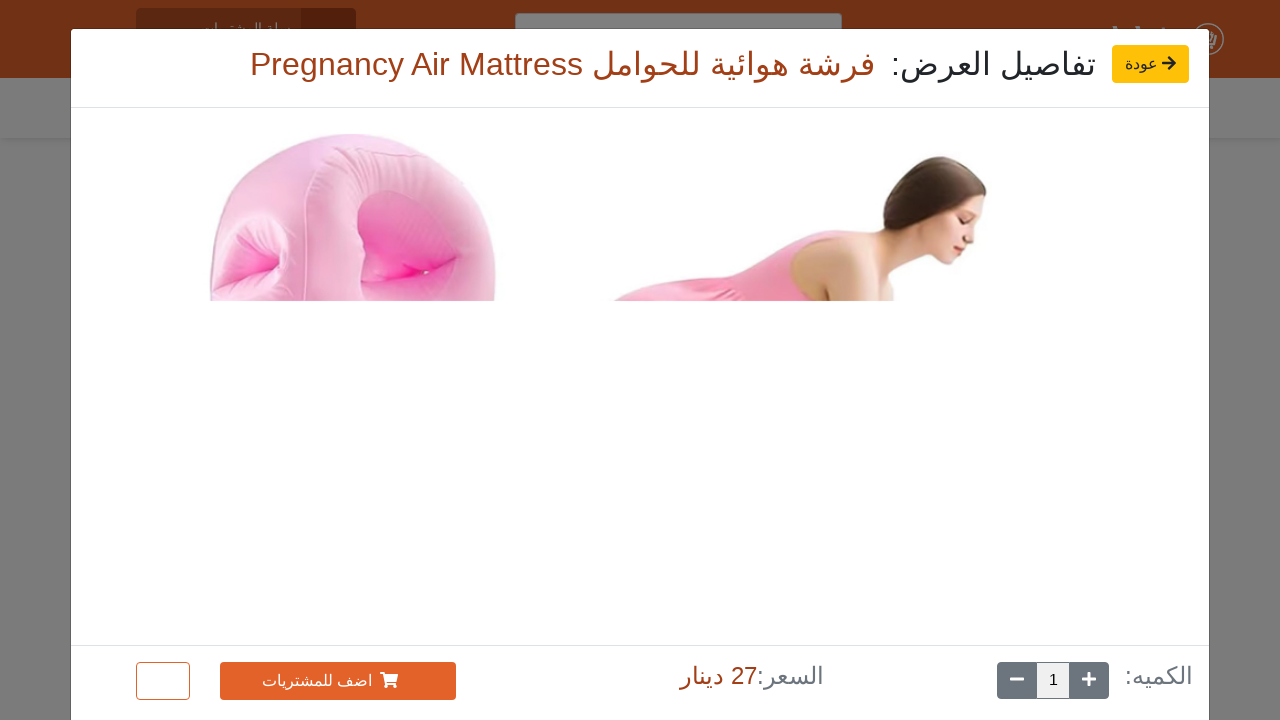

Product title loaded in modal
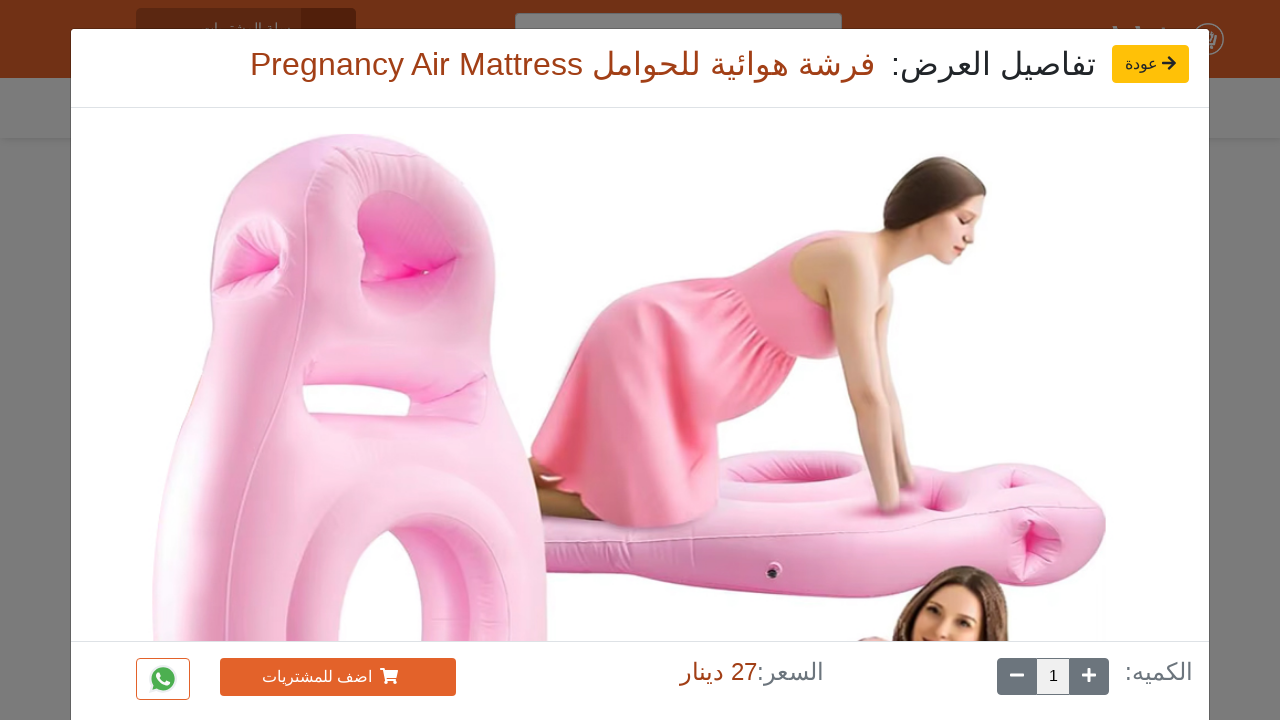

Modal footer with primary action button loaded
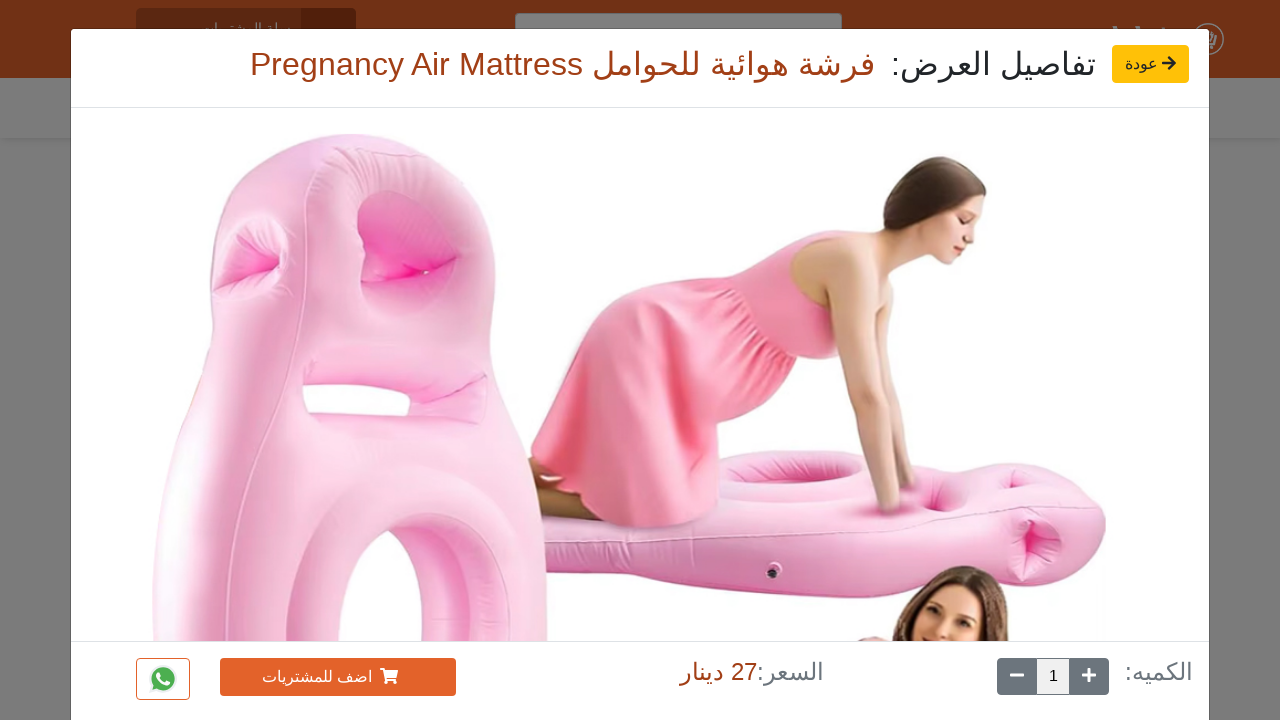

Clicked modal back button to close modal at (1150, 64) on .modal-back-button
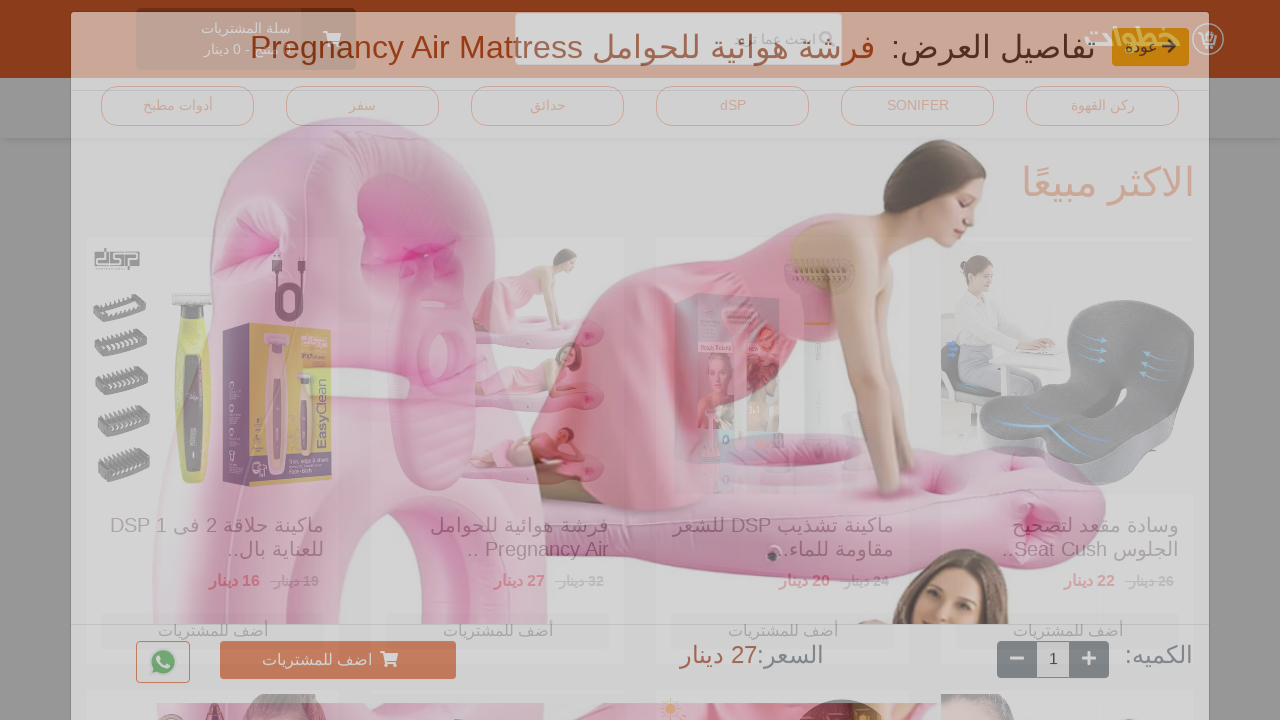

Modal closed after product 3 interaction
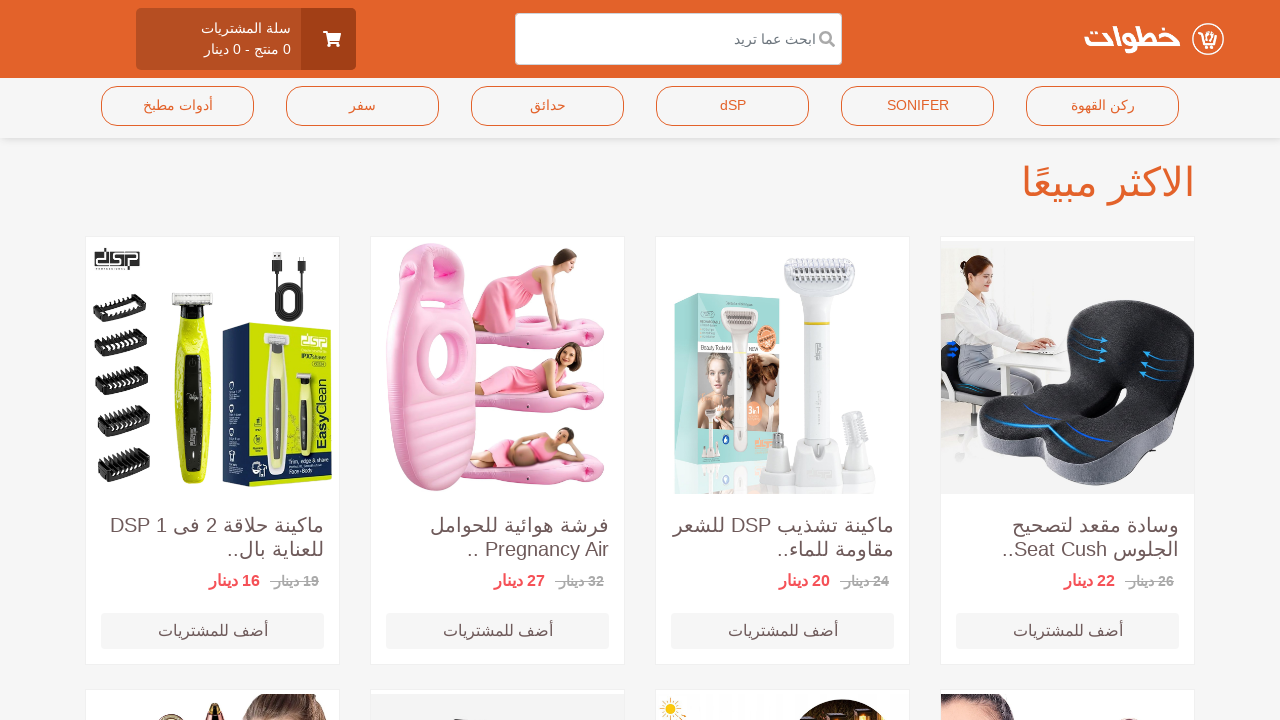

Scrolled to bottom of page to load more products
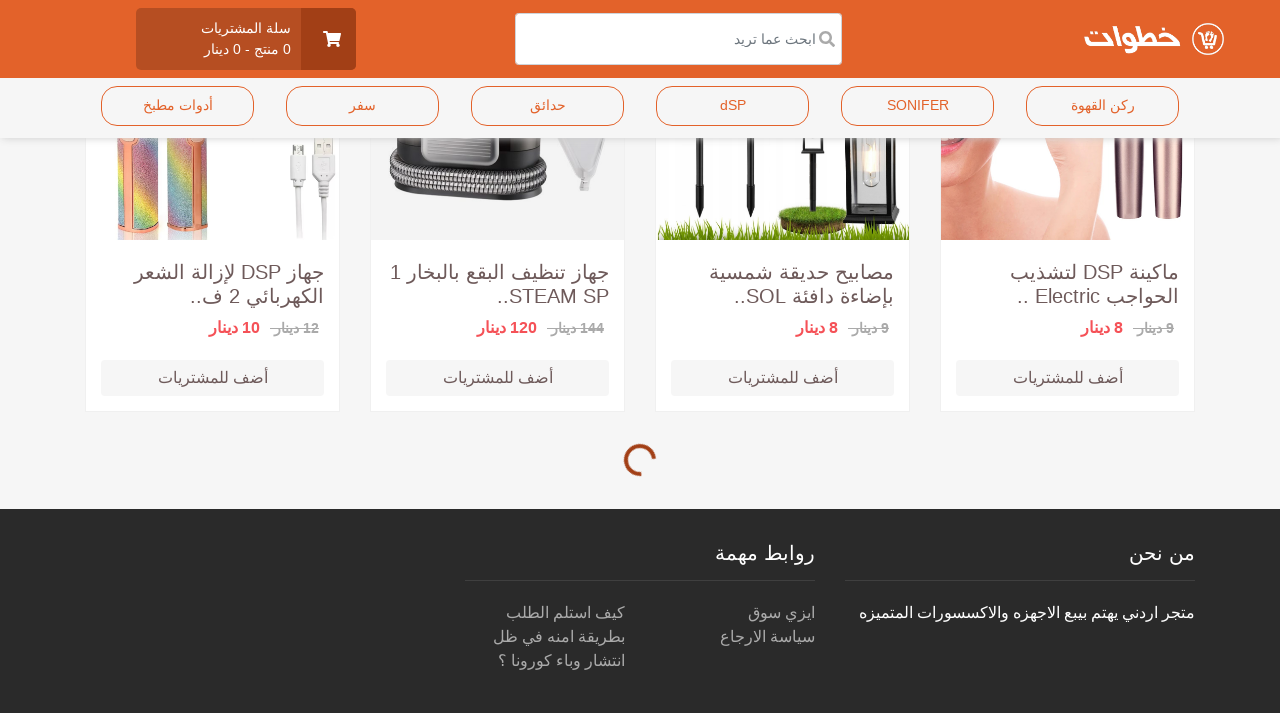

Waited for additional products to load after scroll
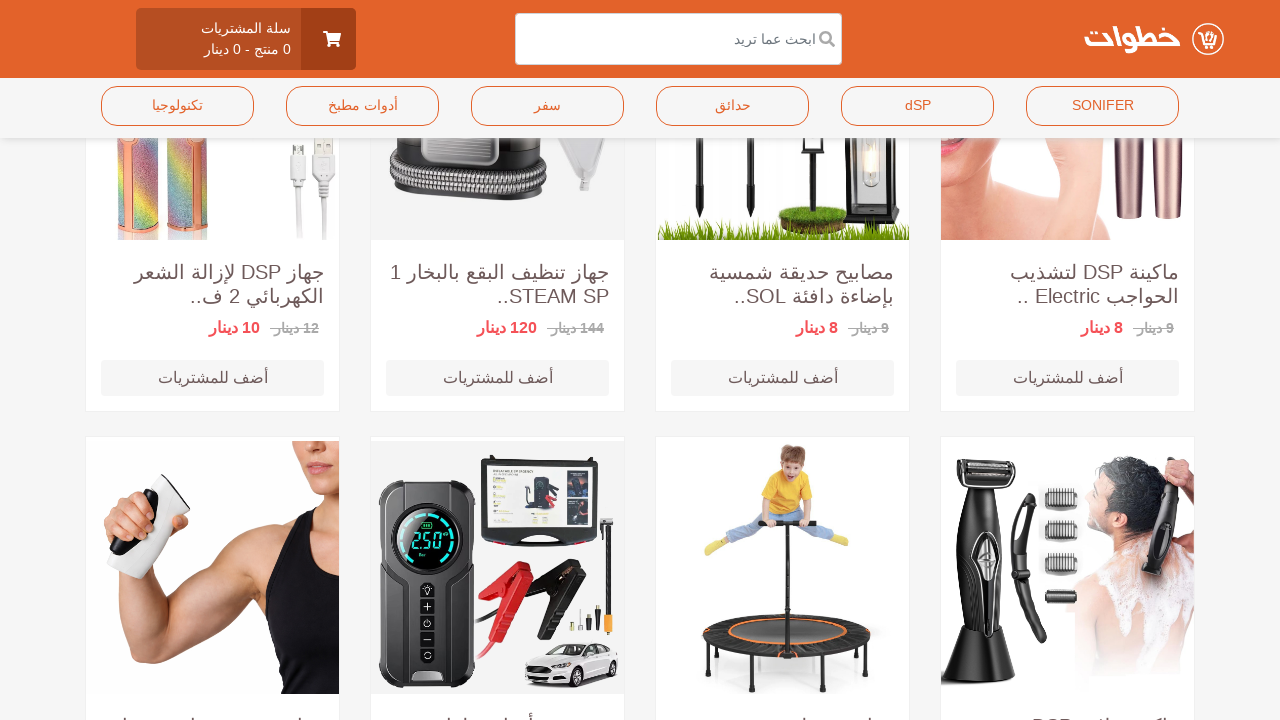

Verified product cards are still visible after scrolling
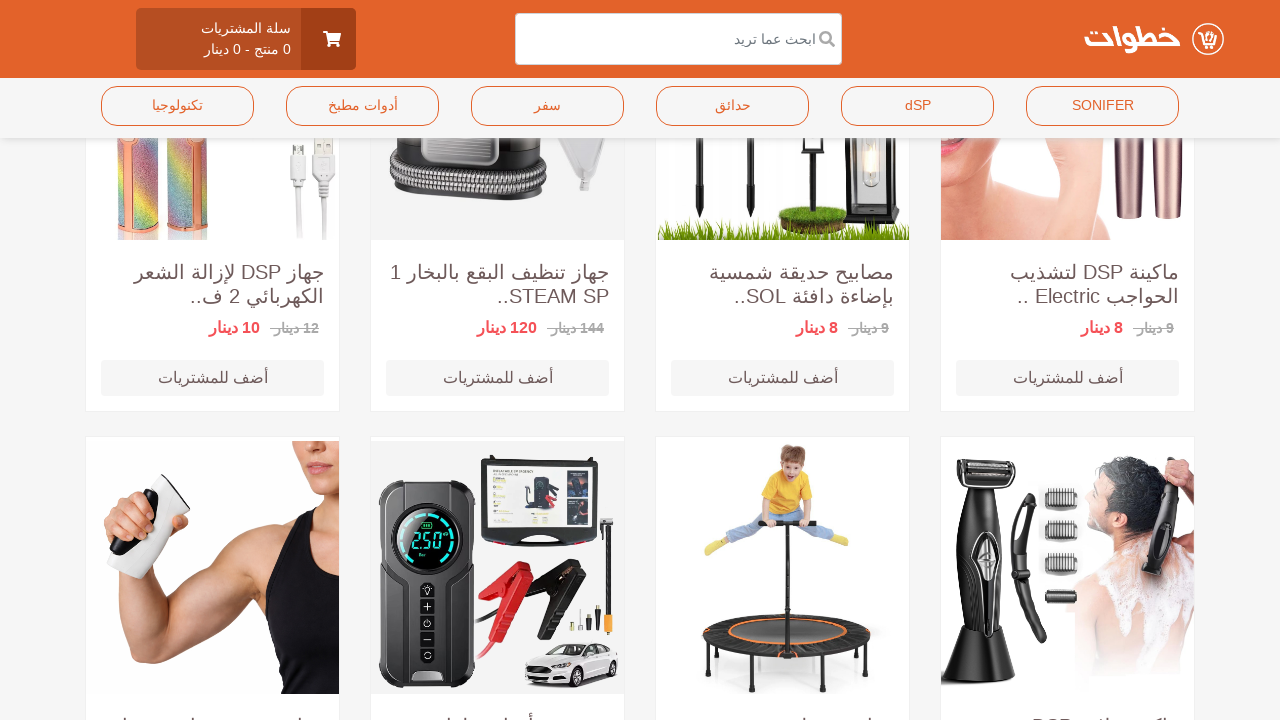

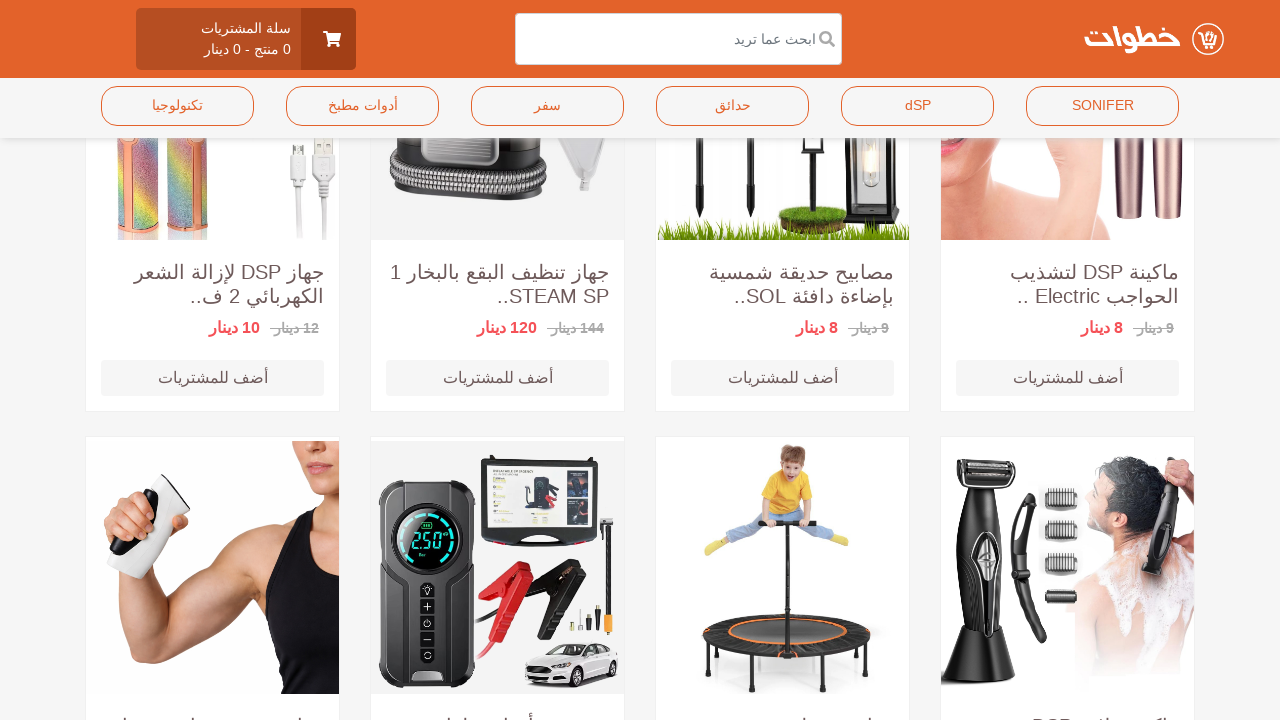